Tests the jQuery UI datepicker widget by opening the calendar, navigating to the next month, and selecting a specific date

Starting URL: https://jqueryui.com/datepicker/

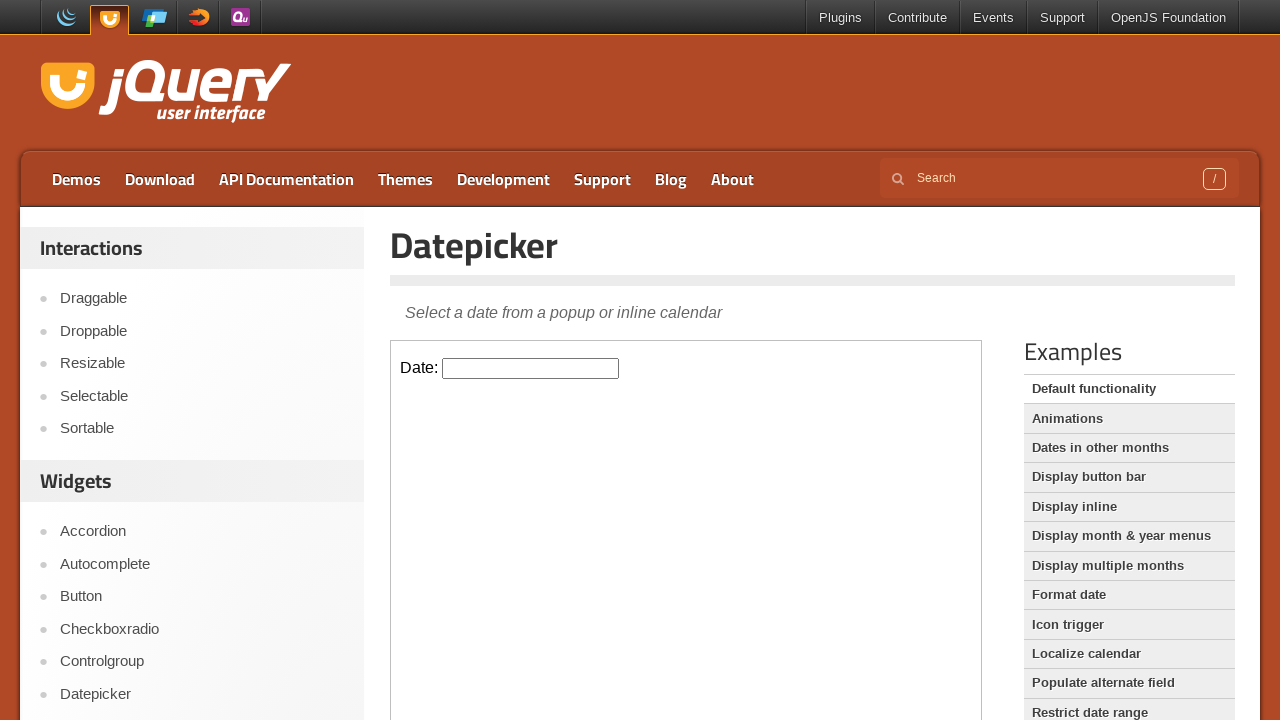

Located iframe containing the datepicker widget
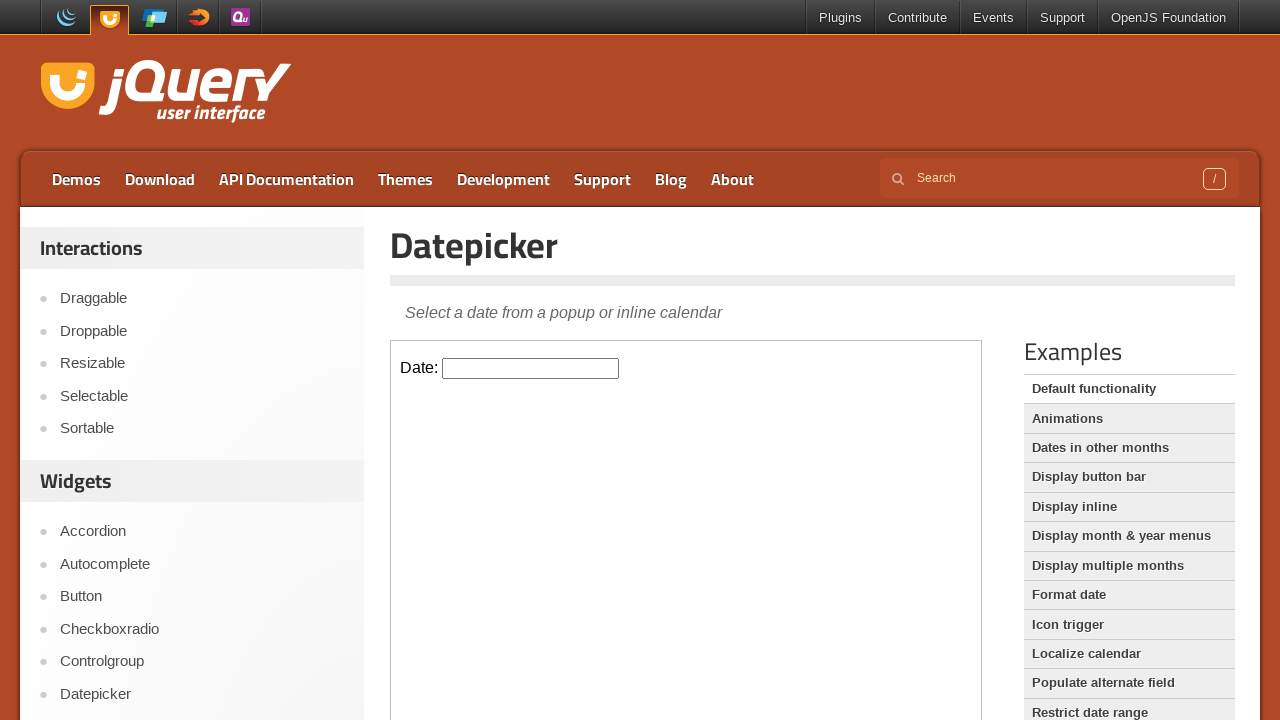

Clicked on the datepicker input field to open calendar at (531, 368) on iframe >> nth=0 >> internal:control=enter-frame >> #datepicker
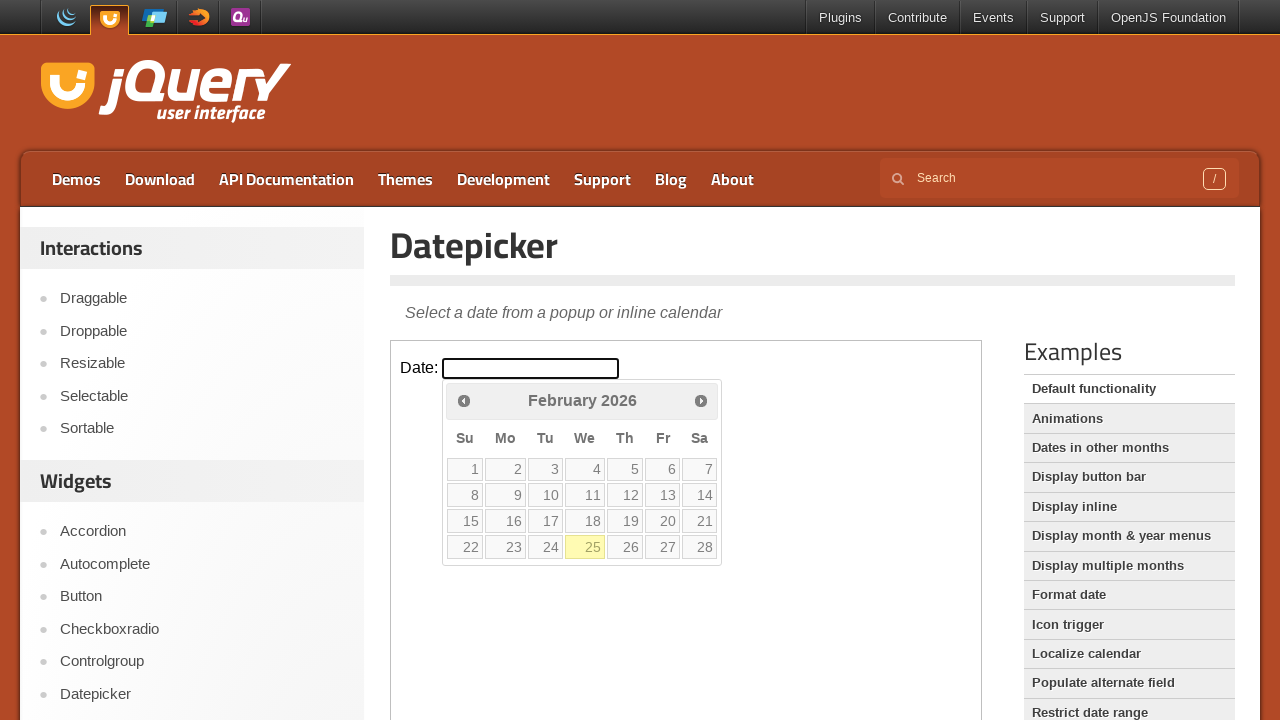

Clicked next month button to navigate to the next month at (701, 400) on iframe >> nth=0 >> internal:control=enter-frame >> span.ui-icon.ui-icon-circle-t
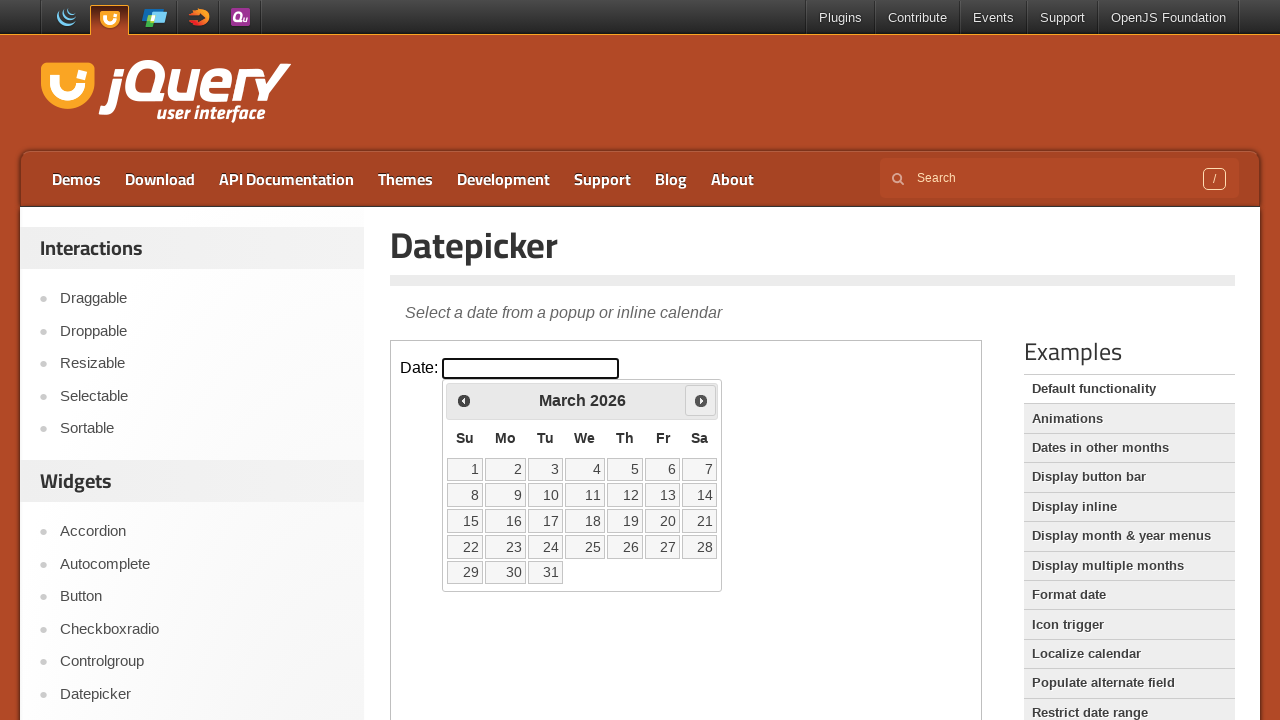

Selected a specific date from the calendar grid (row 3, column 6) at (663, 521) on iframe >> nth=0 >> internal:control=enter-frame >> div#ui-datepicker-div table t
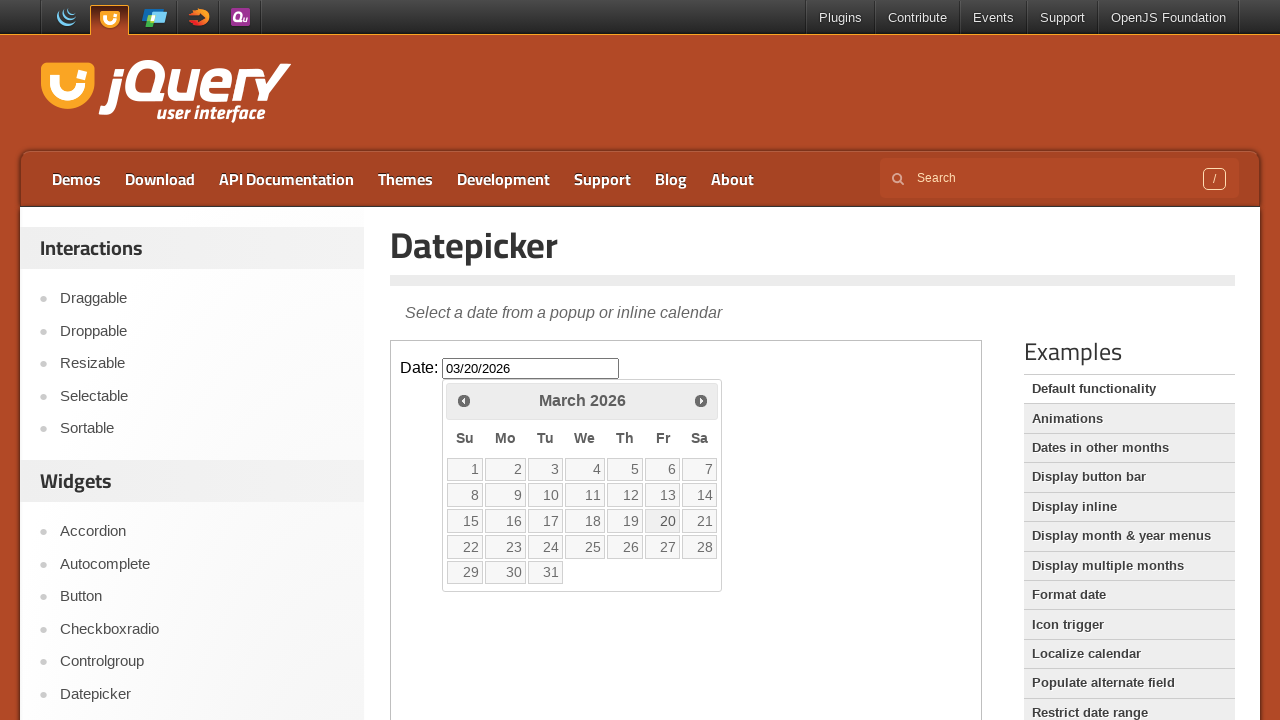

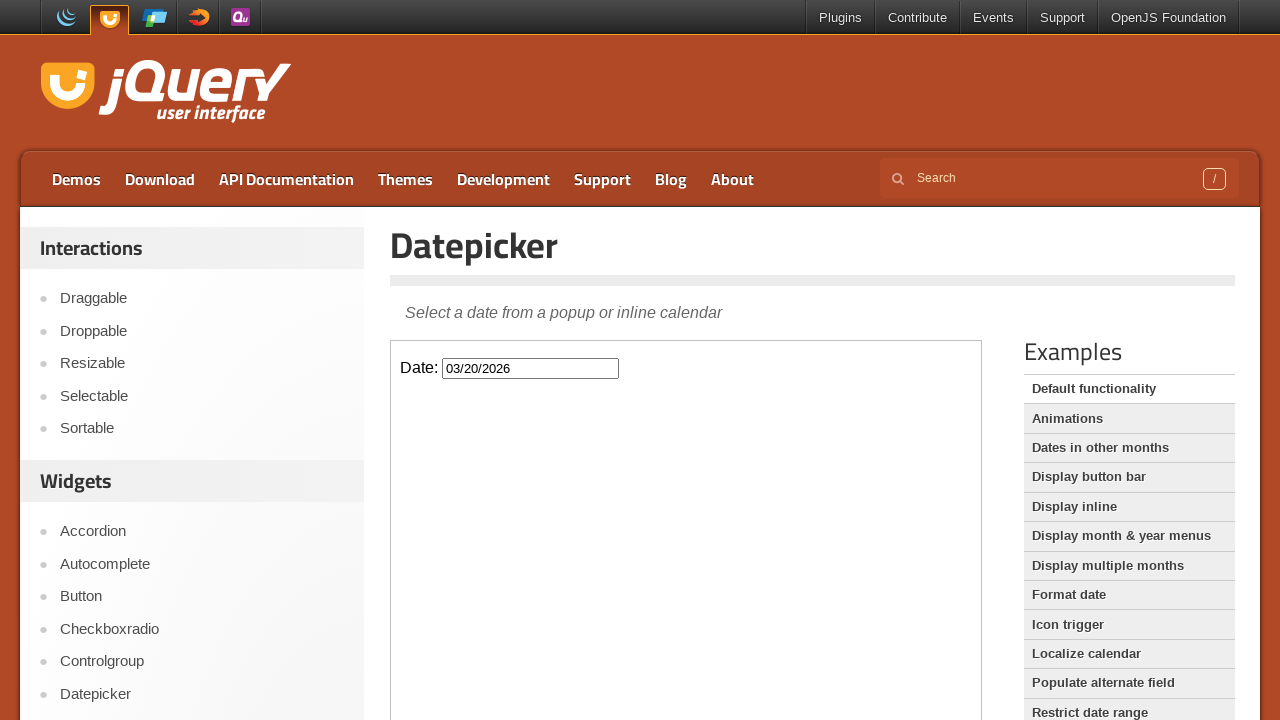